Demonstrates request interception by intercepting image requests and replacing a specific image URL with a different one, then refreshing the page to see the effect.

Starting URL: https://webdriver.io

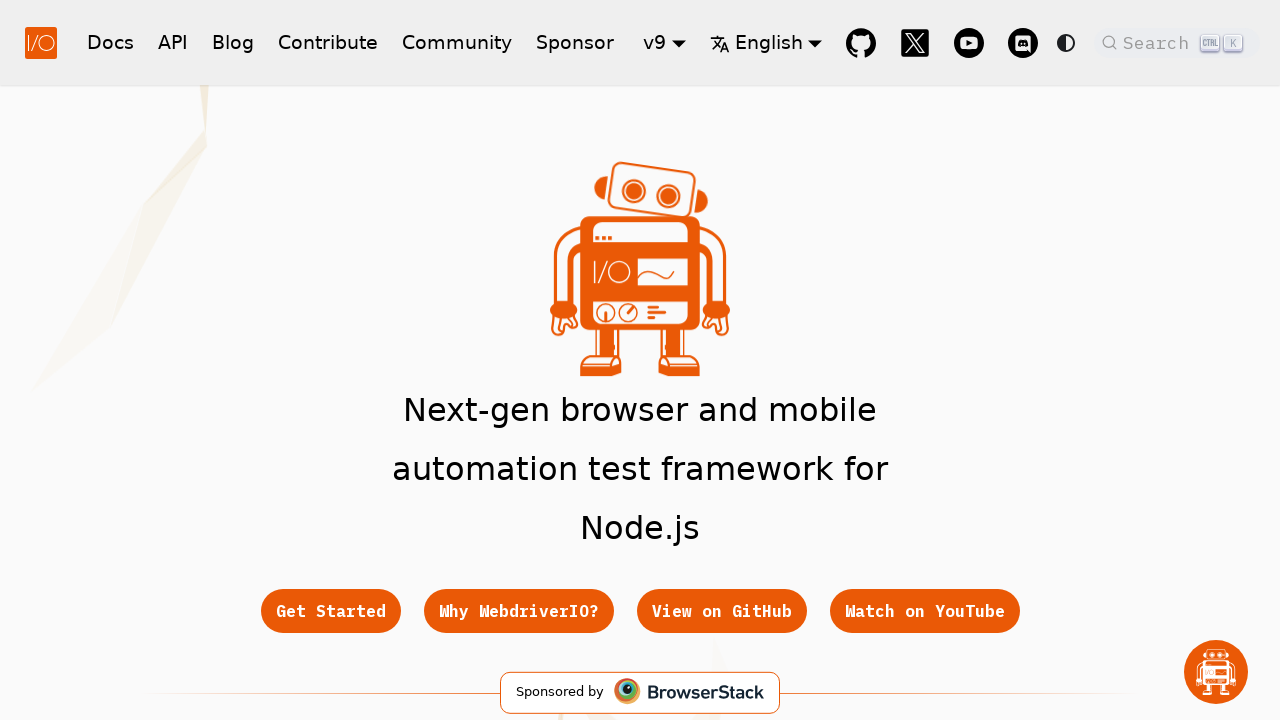

Registered route handler for request interception to replace webdriverio.png with alternative image
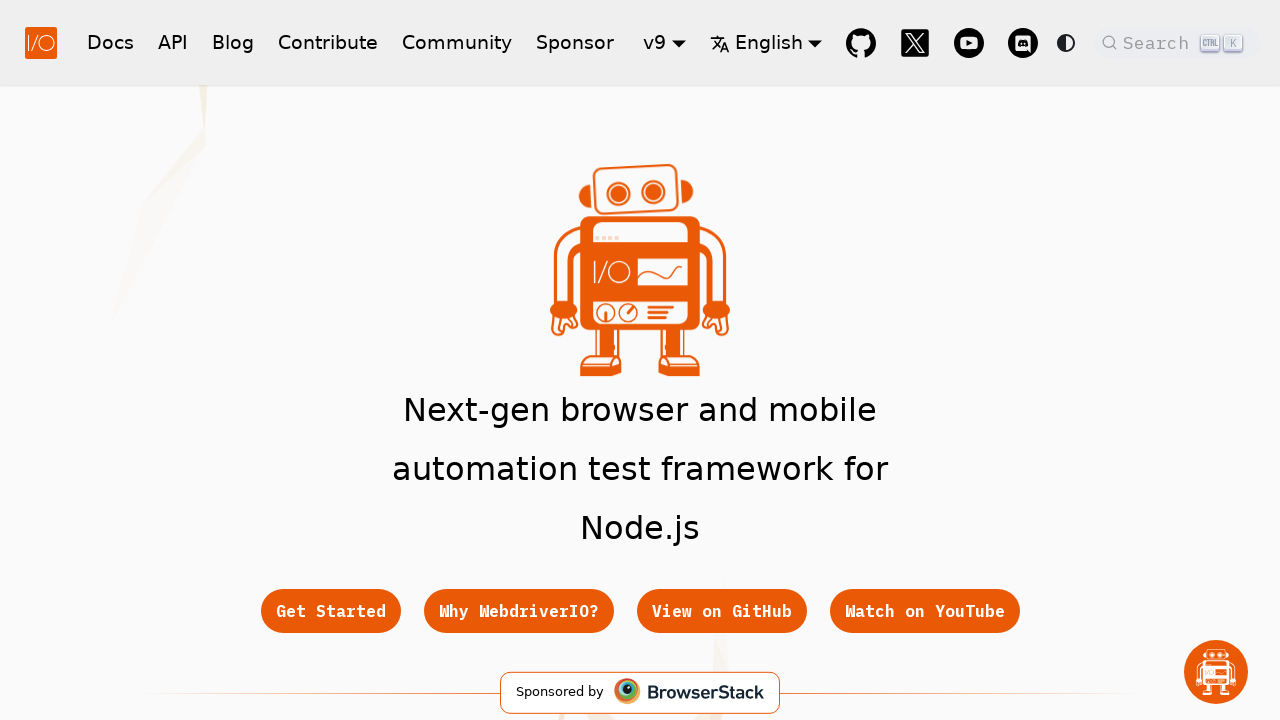

Reloaded page to trigger request interception
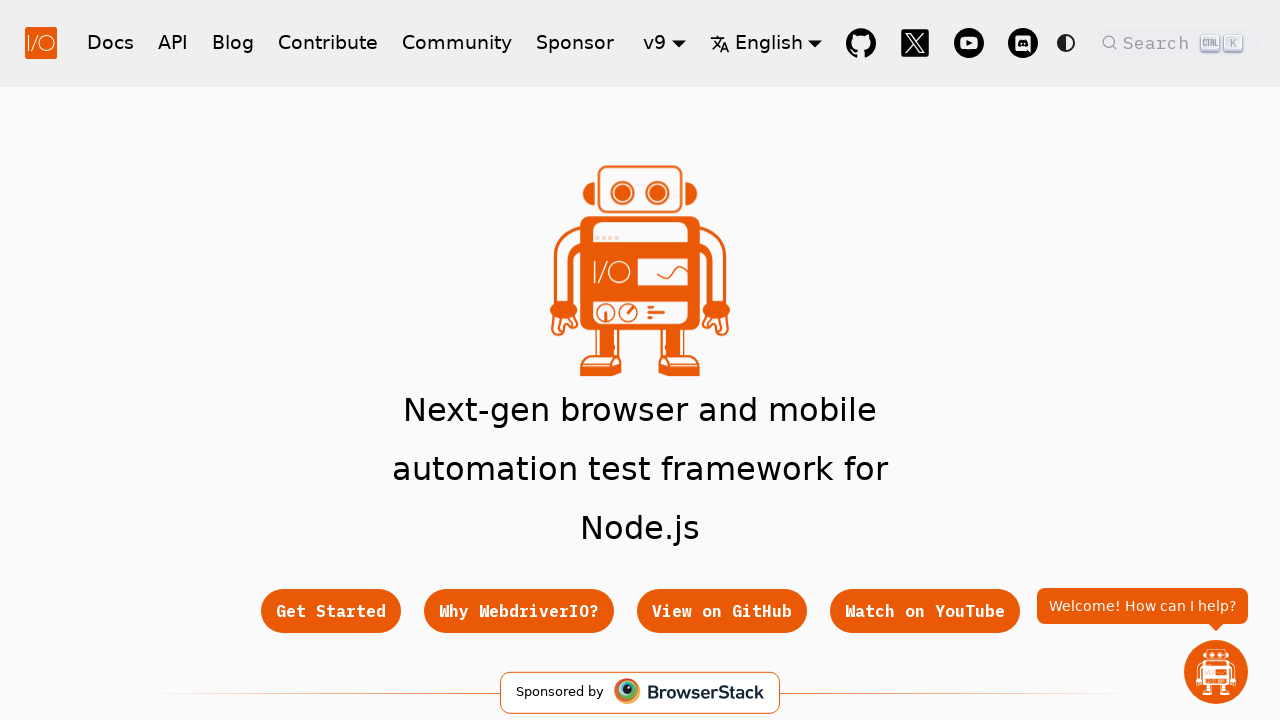

Page loaded with intercepted resources - networkidle state reached
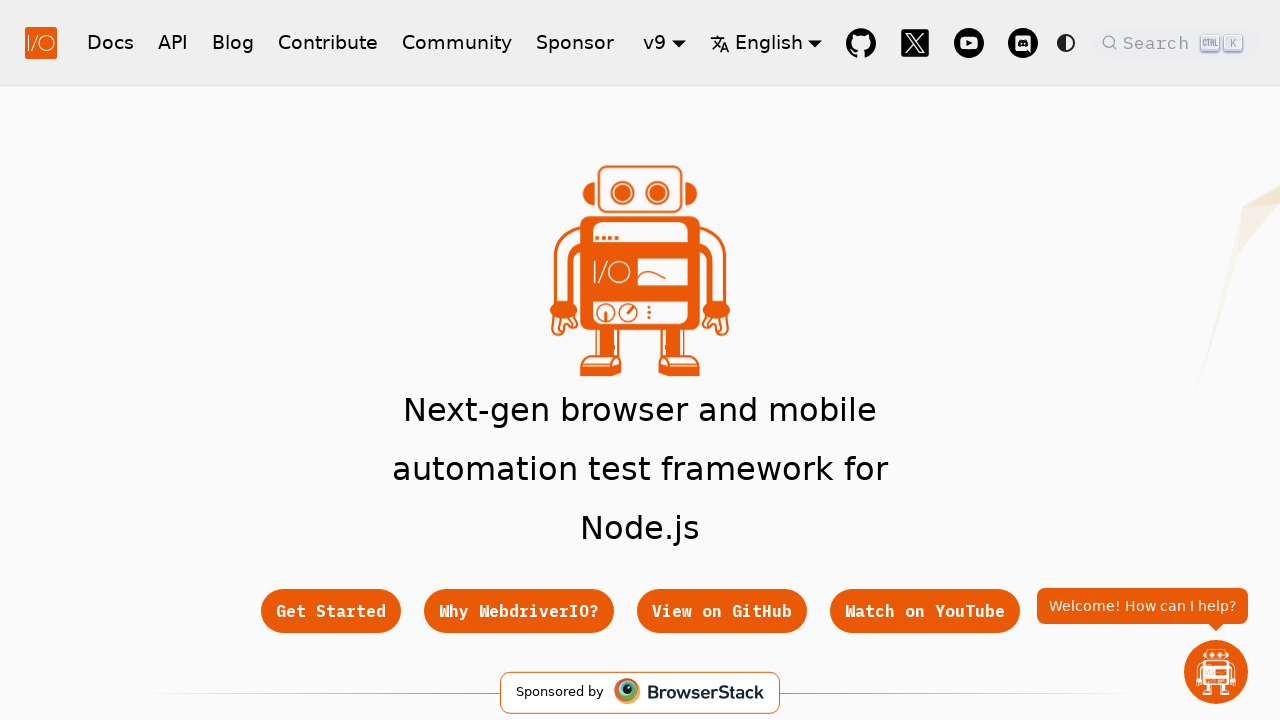

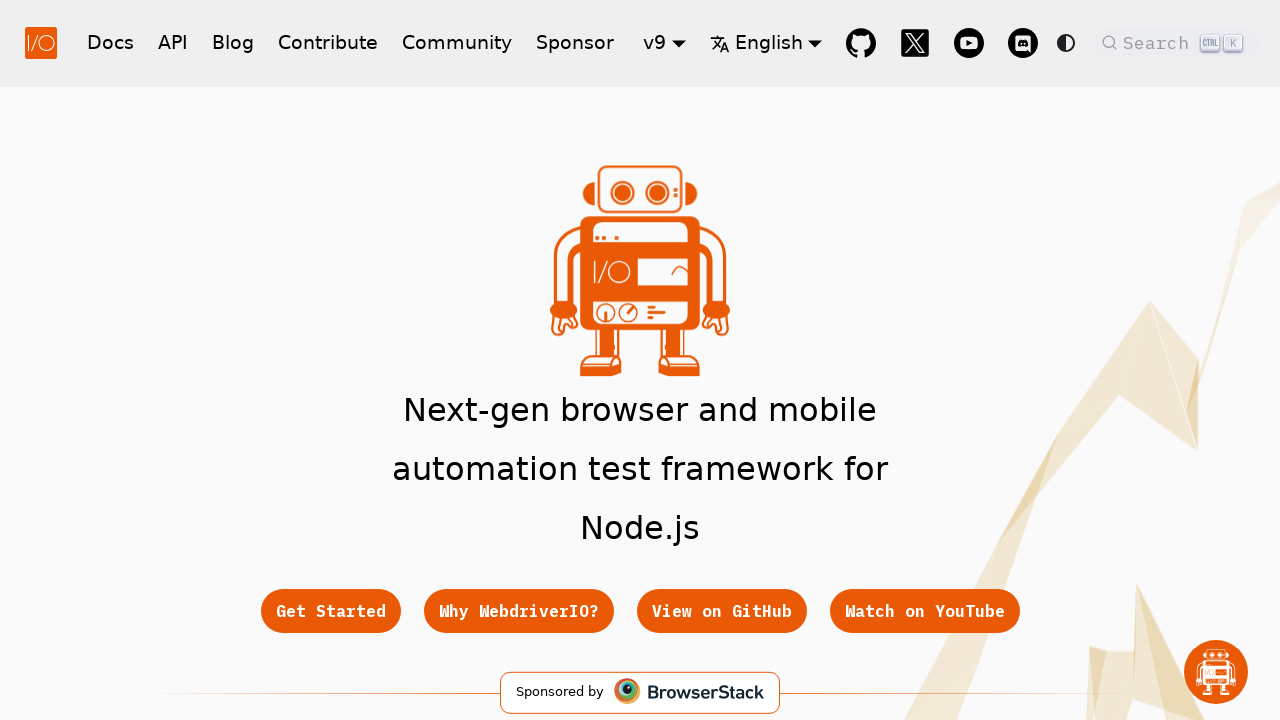